Tests a registration form by filling in first name, last name, and email fields, then submitting the form and verifying the success message is displayed.

Starting URL: http://suninjuly.github.io/registration1.html

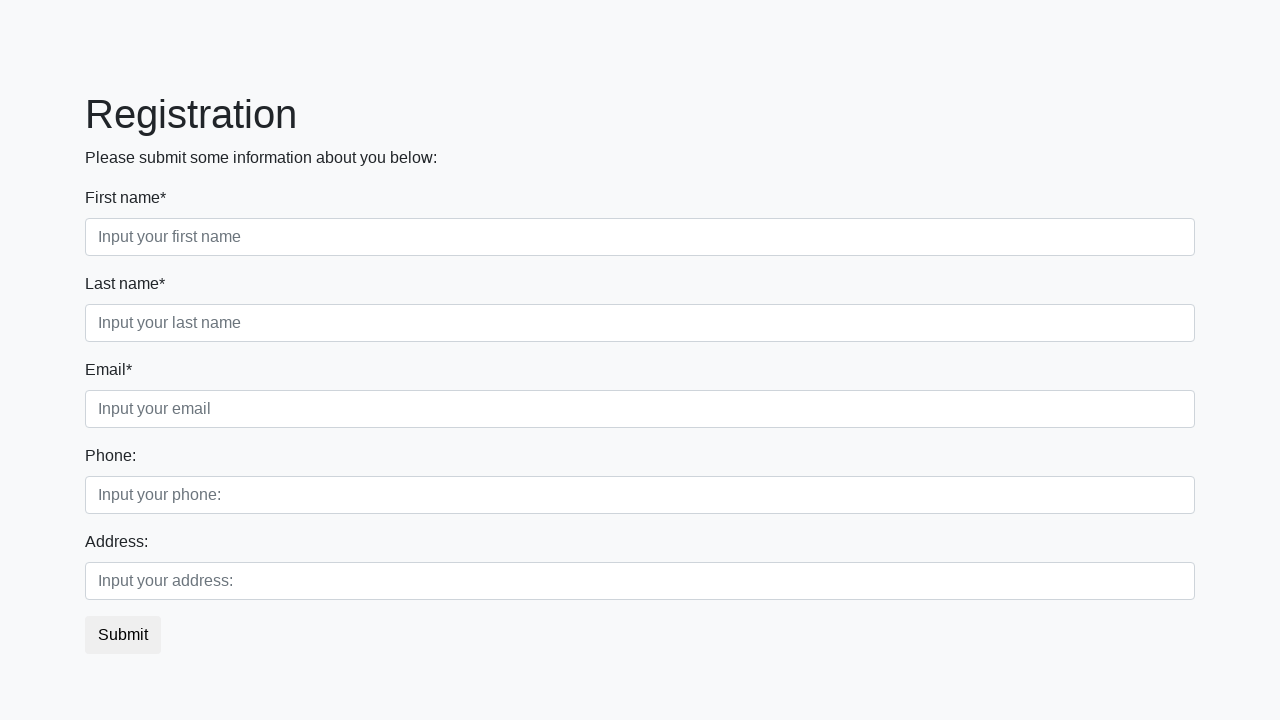

Filled first name field with 'Ivan' on div.first_block > div.form-group.first_class > input
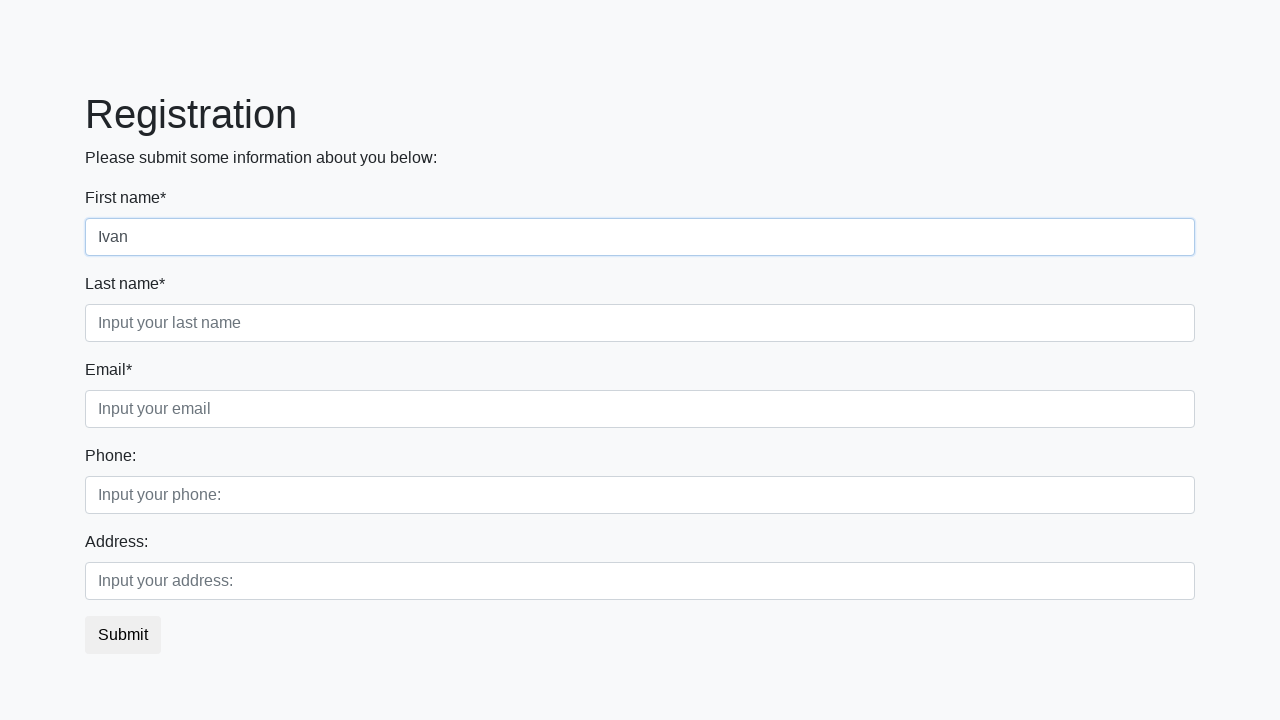

Filled last name field with 'Petrov' on div.first_block > div.form-group.second_class > input
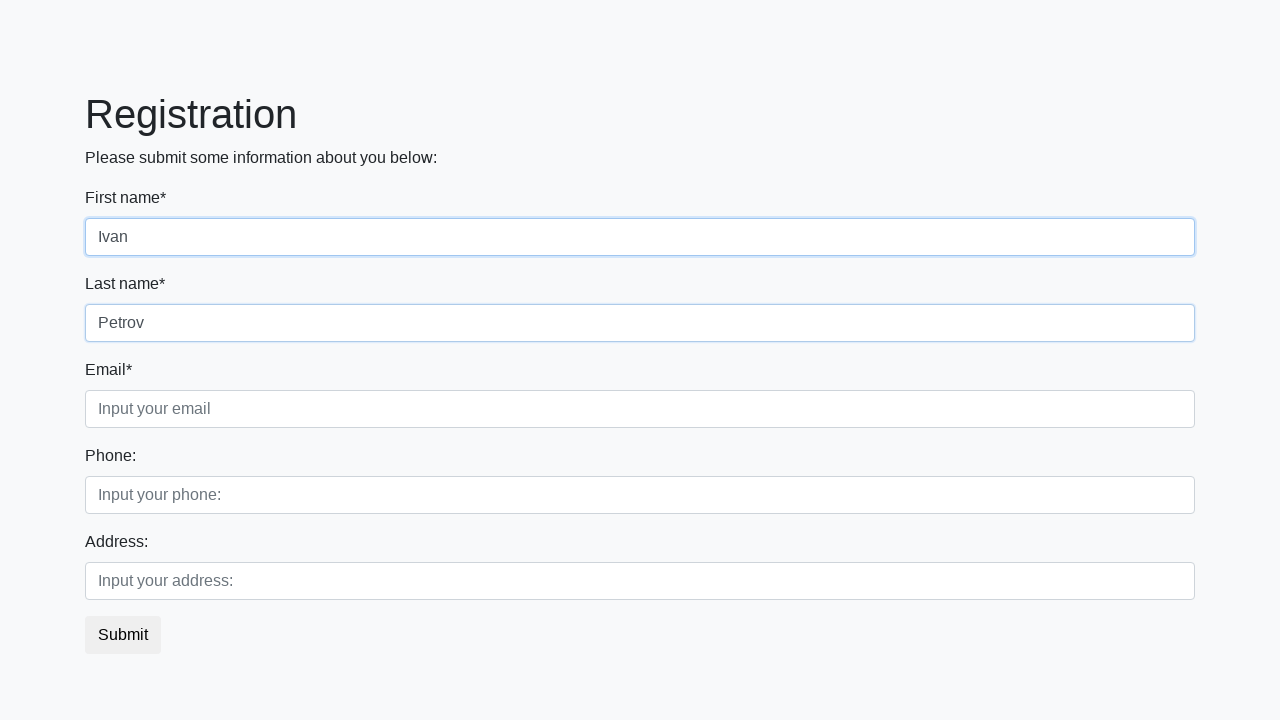

Filled email field with 'petrov@mail.ru' on xpath=/html/body/div/form/div[1]/div[3]/input
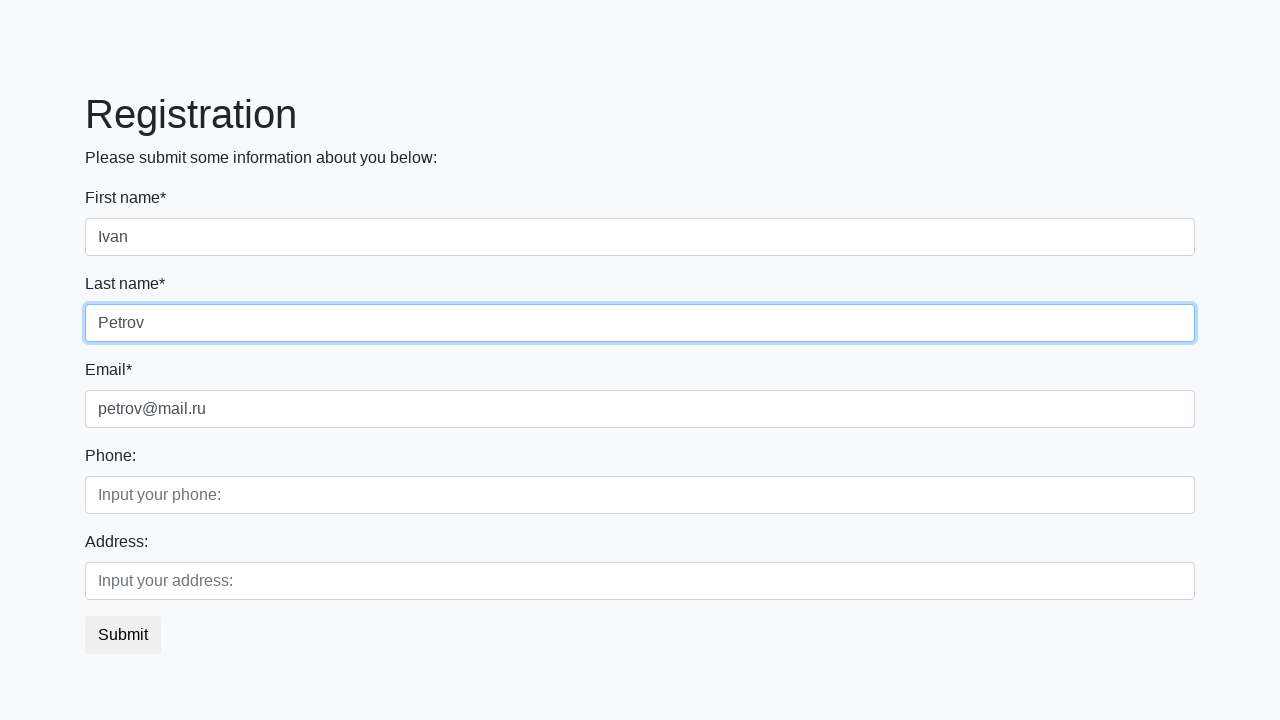

Clicked submit button to register at (123, 635) on button.btn
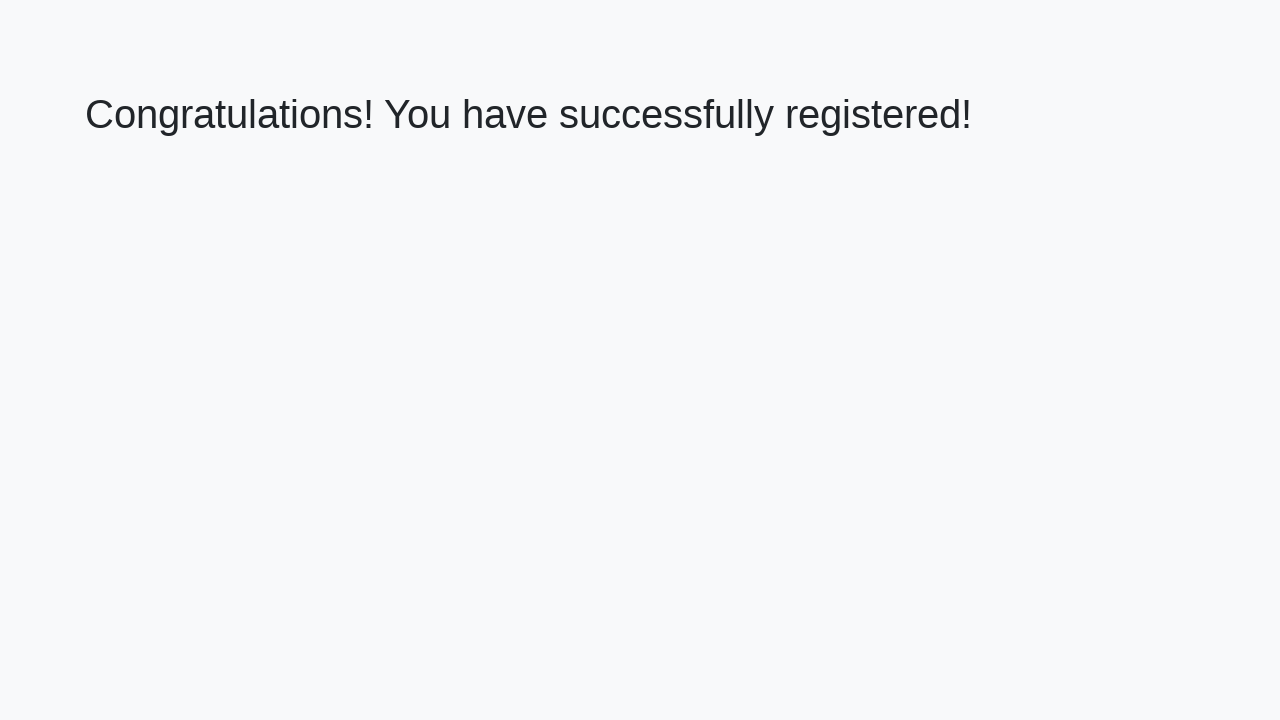

Success message heading loaded
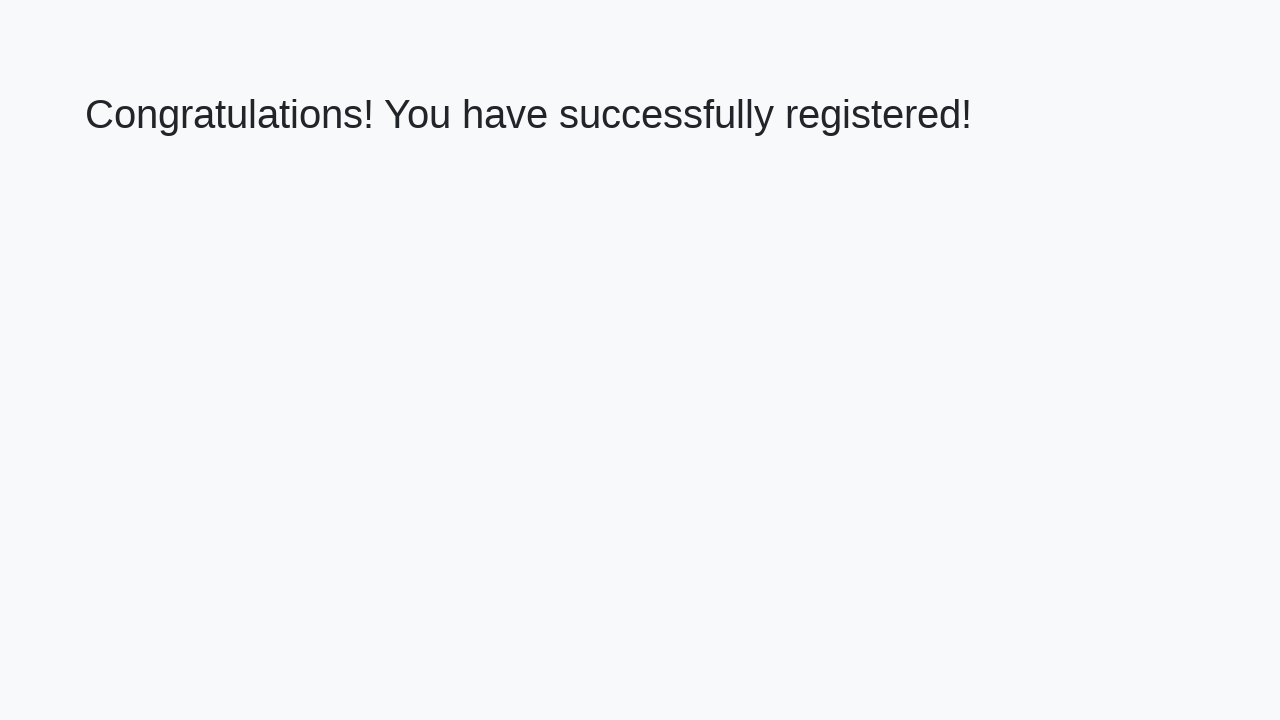

Retrieved success message text
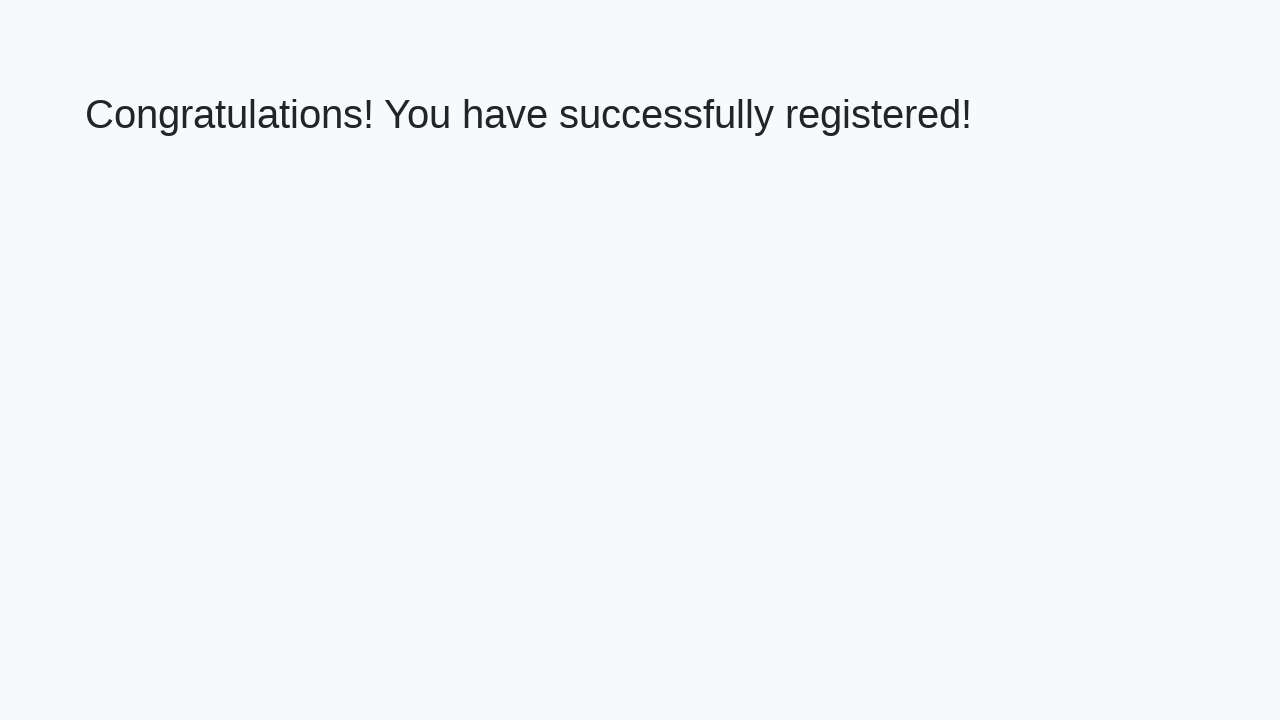

Verified success message matches expected text
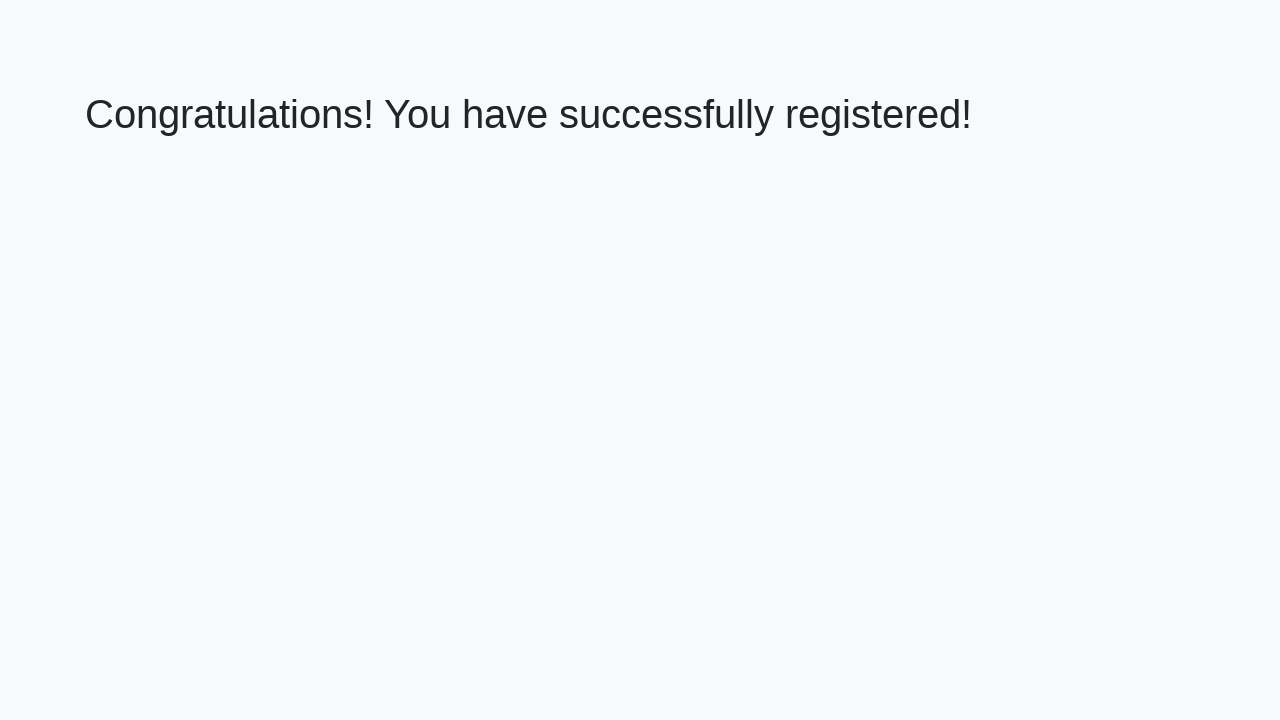

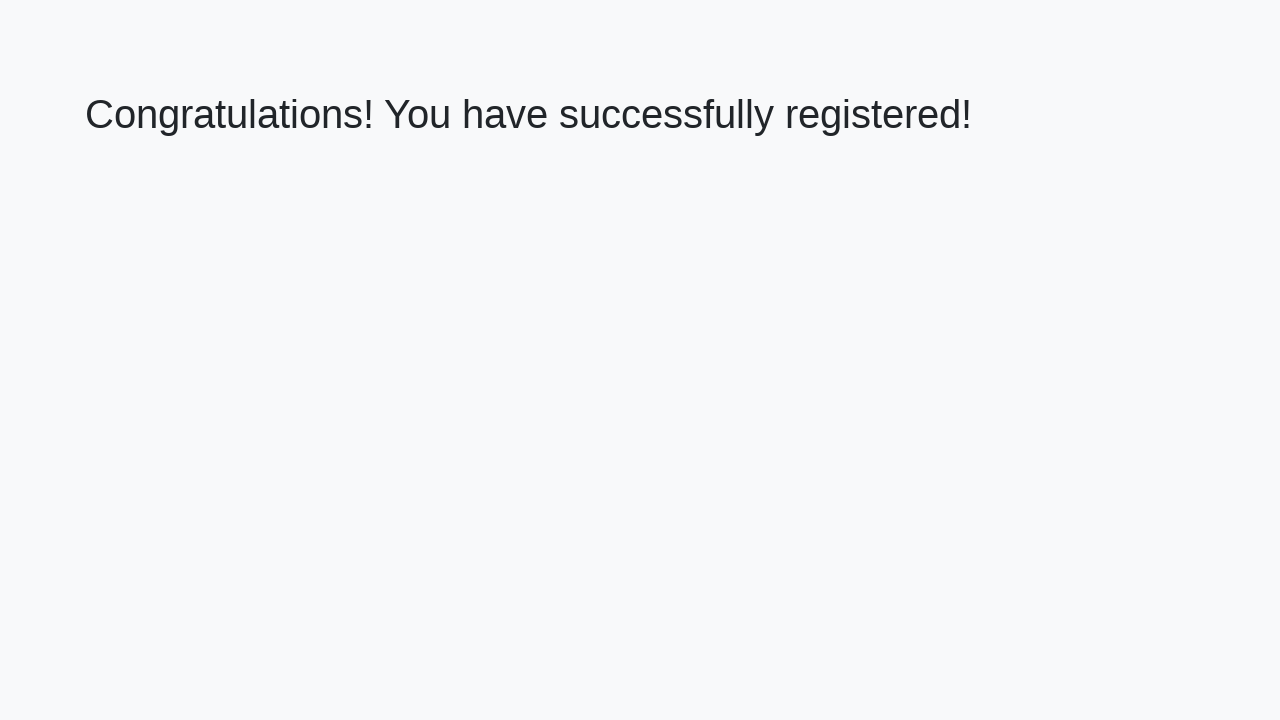